Tests sorting the "Price" column in ascending and descending order by clicking the column header

Starting URL: https://rahulshettyacademy.com/seleniumPractise/#/offers

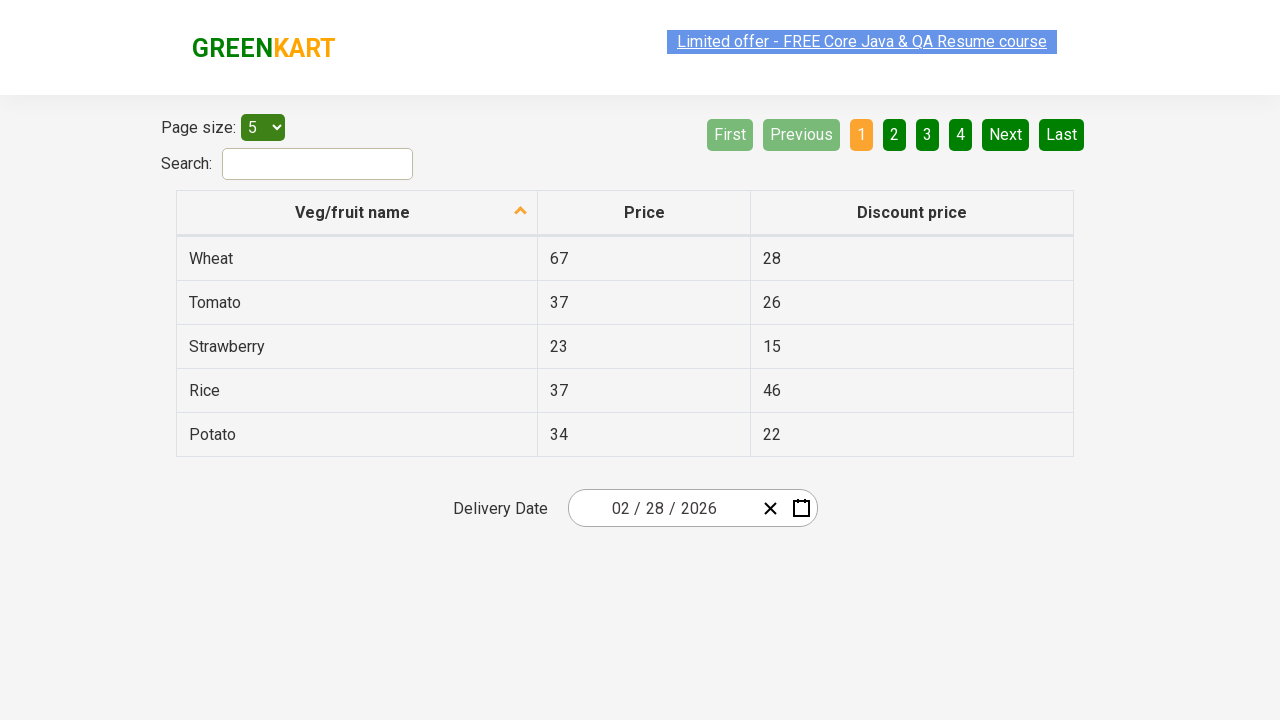

Waited for table to be visible
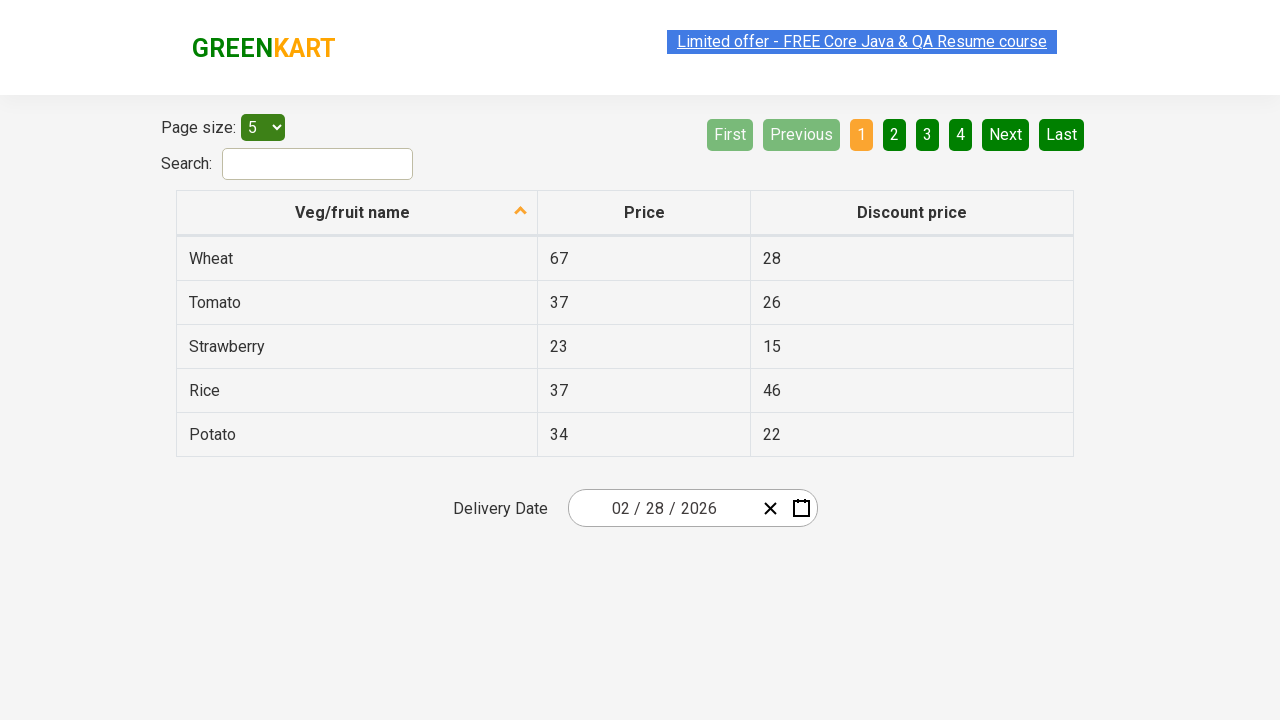

Clicked Price column header to sort in ascending order at (644, 213) on th:has-text('Price')
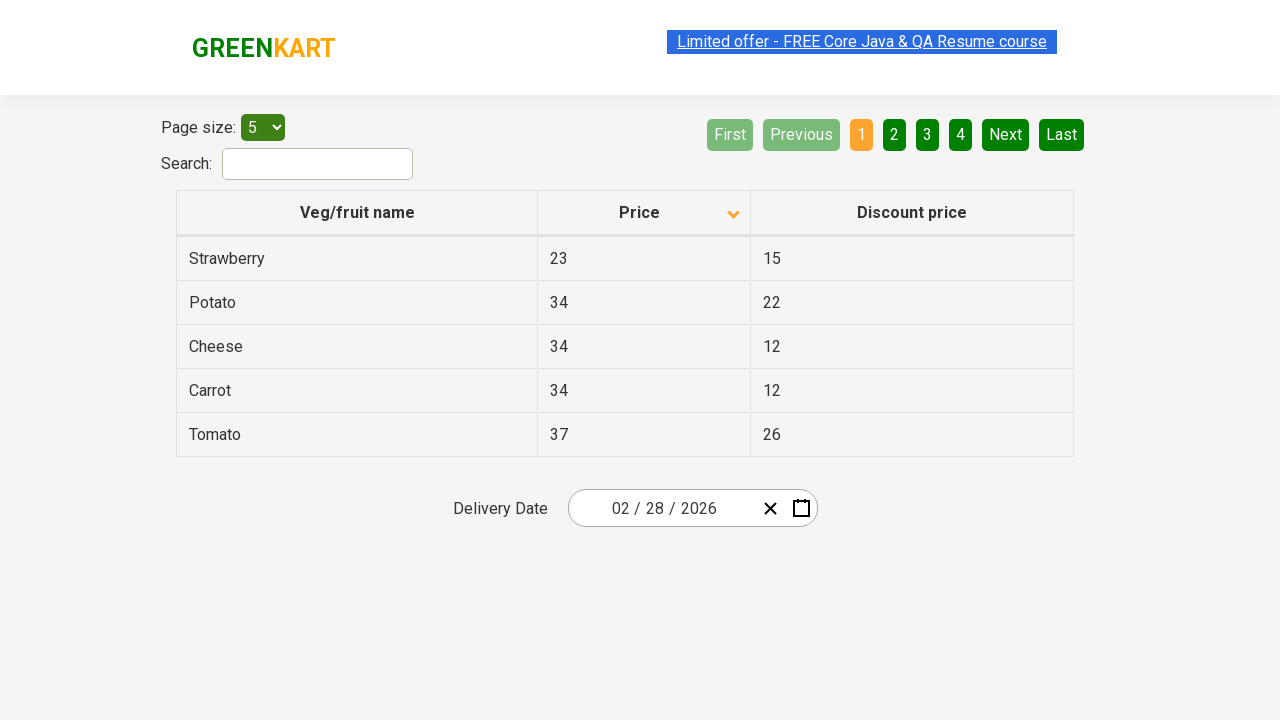

Waited for ascending sort to apply
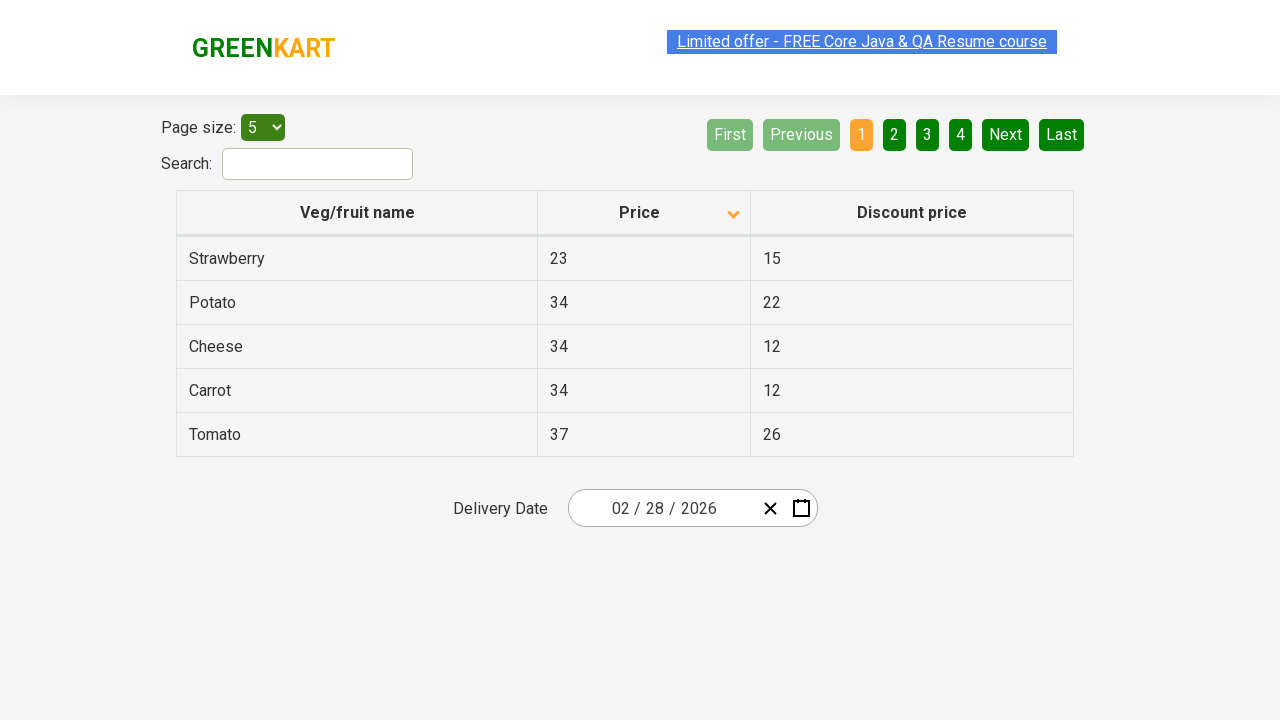

Clicked Price column header again to sort in descending order at (644, 213) on th:has-text('Price')
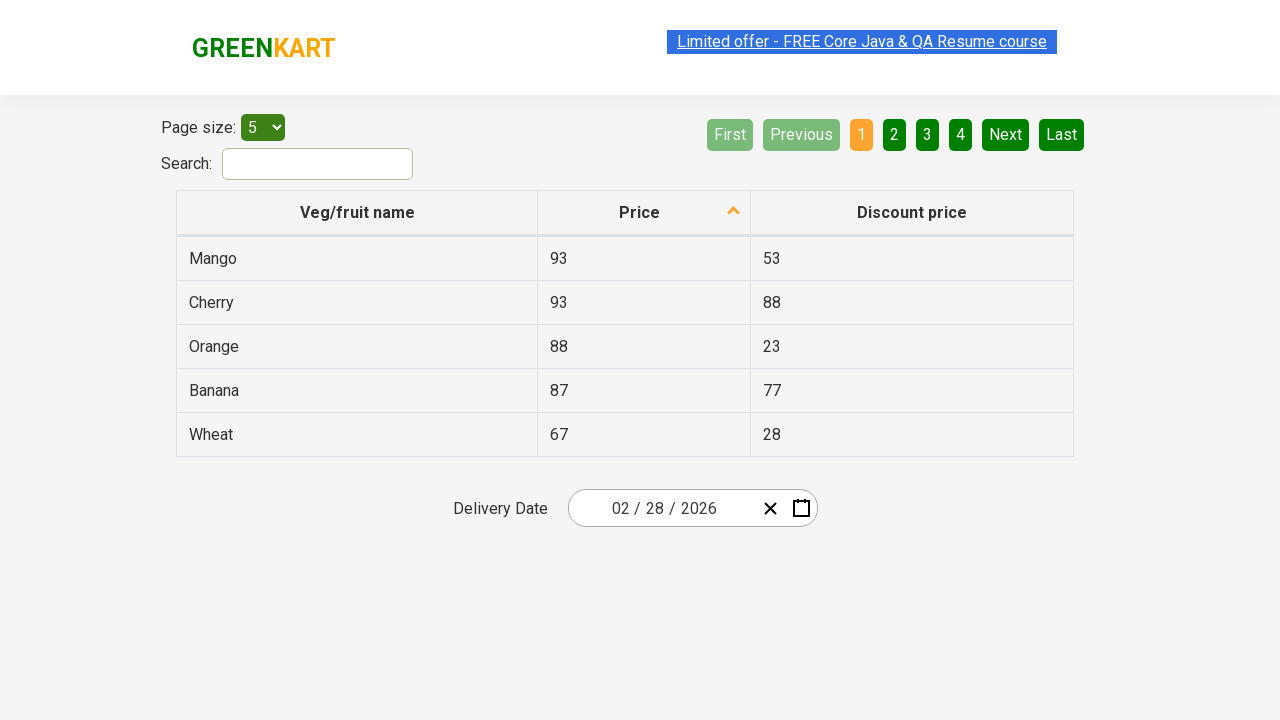

Waited for descending sort to apply
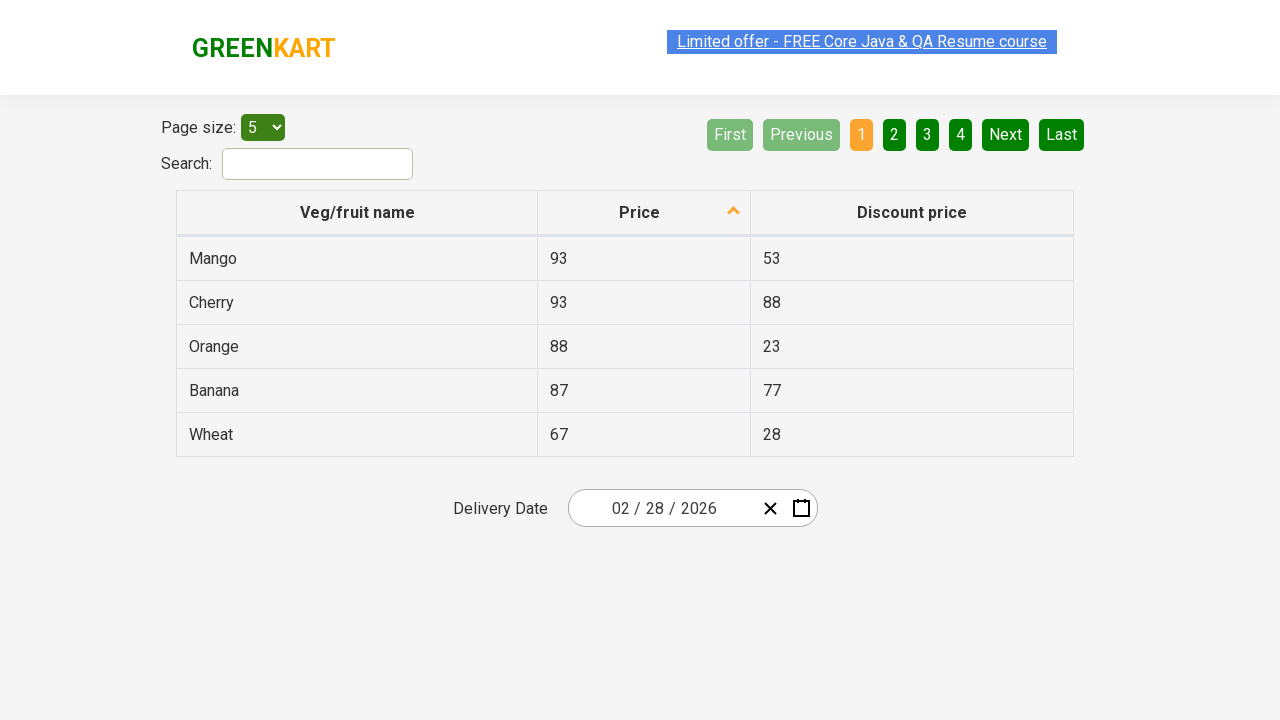

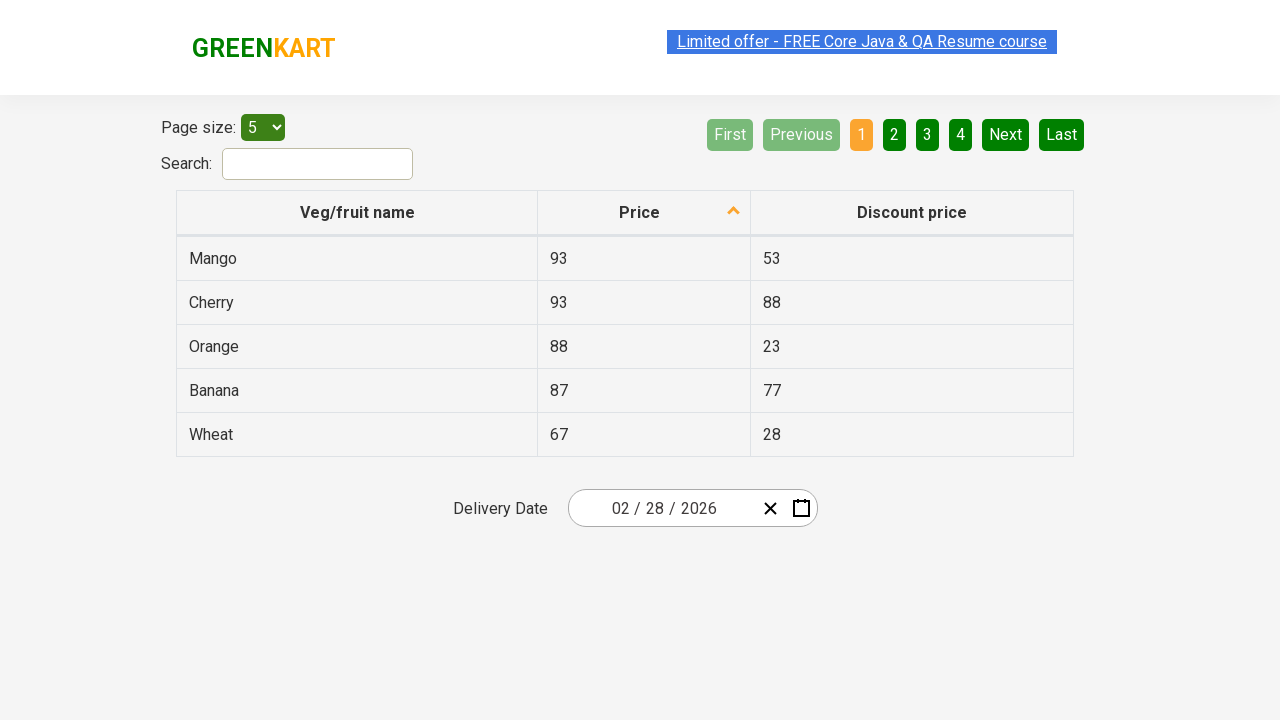